Navigates to a login page and clicks on the "Elemental Selenium" link at the bottom of the page

Starting URL: https://the-internet.herokuapp.com/login

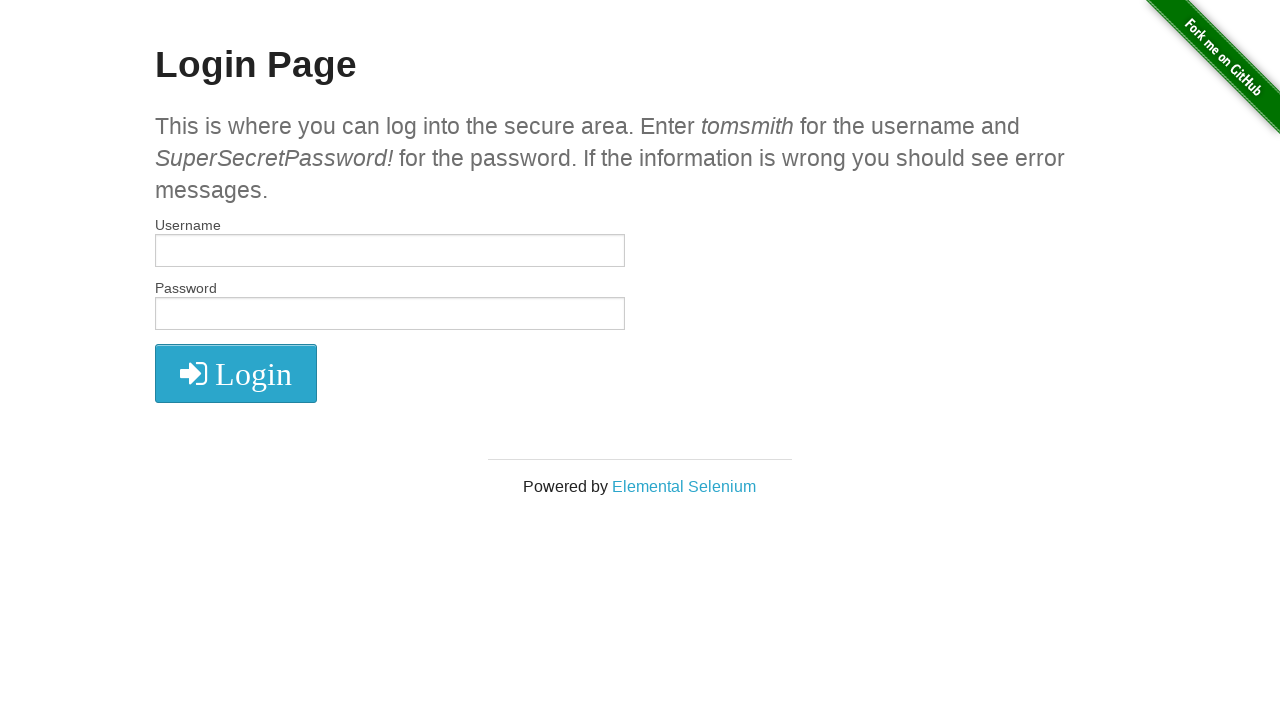

Navigated to login page at https://the-internet.herokuapp.com/login
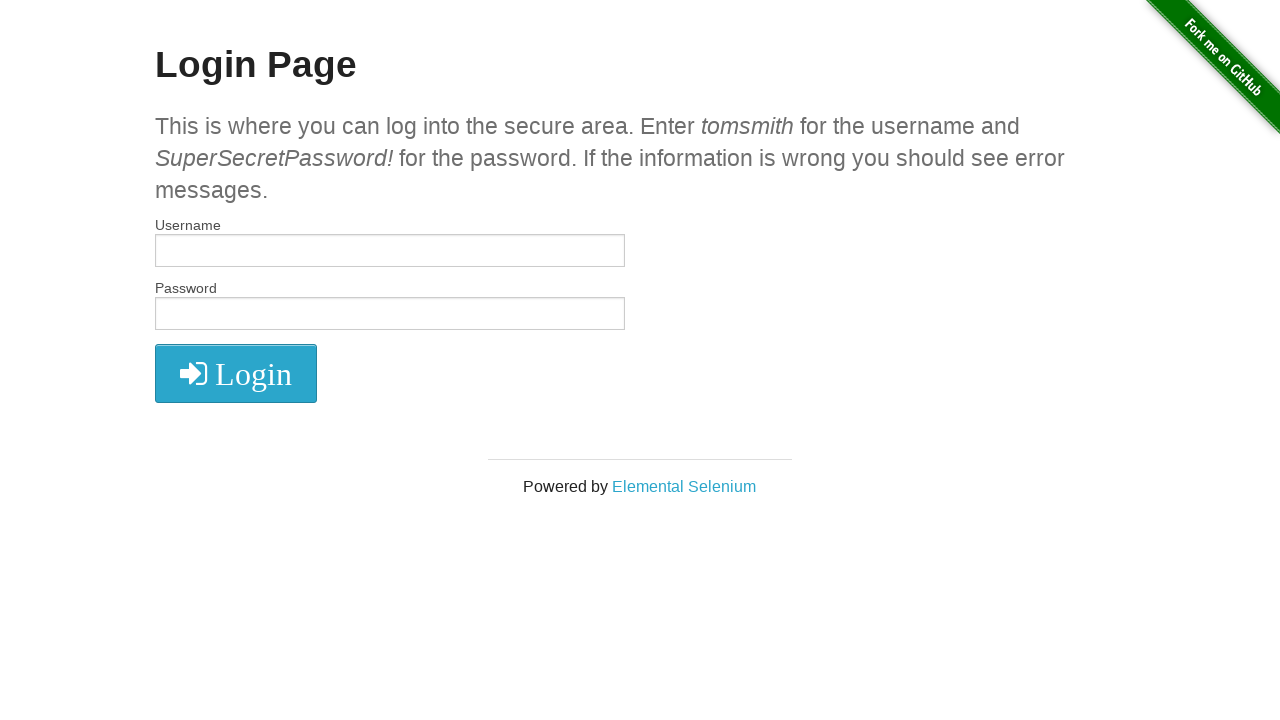

Clicked on the 'Elemental Selenium' link at the bottom of the page at (684, 486) on text=Elemental
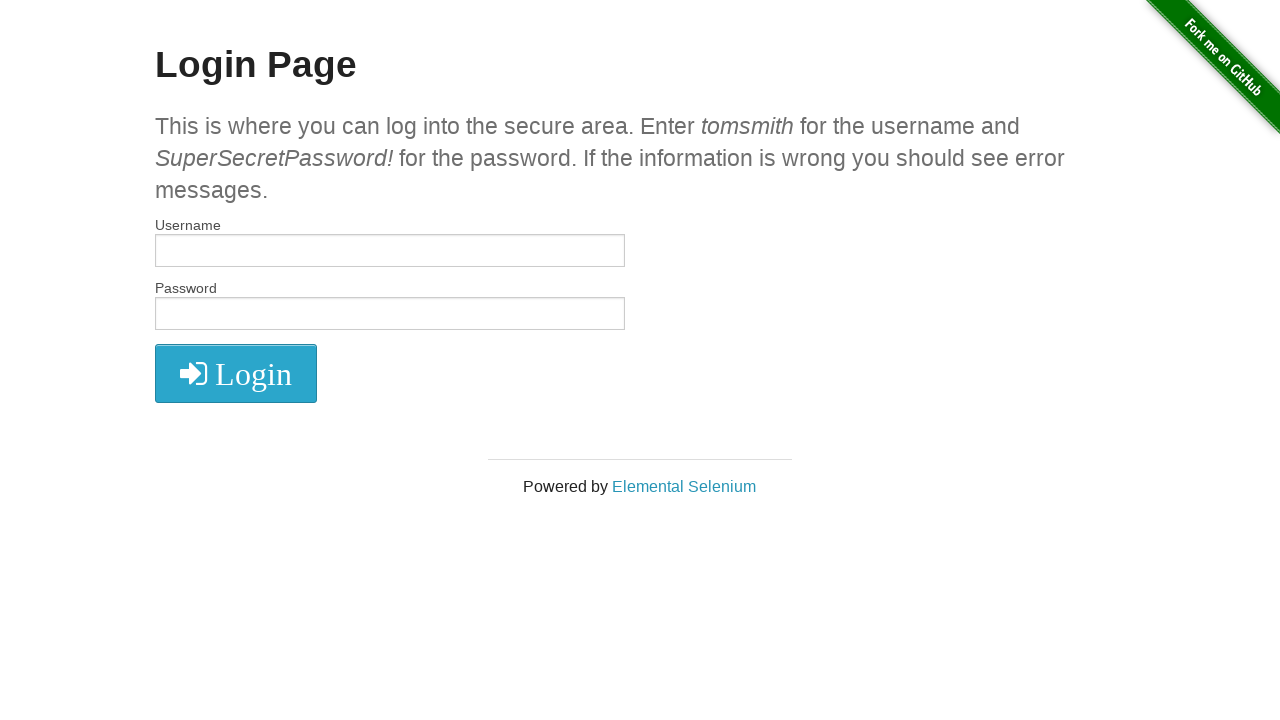

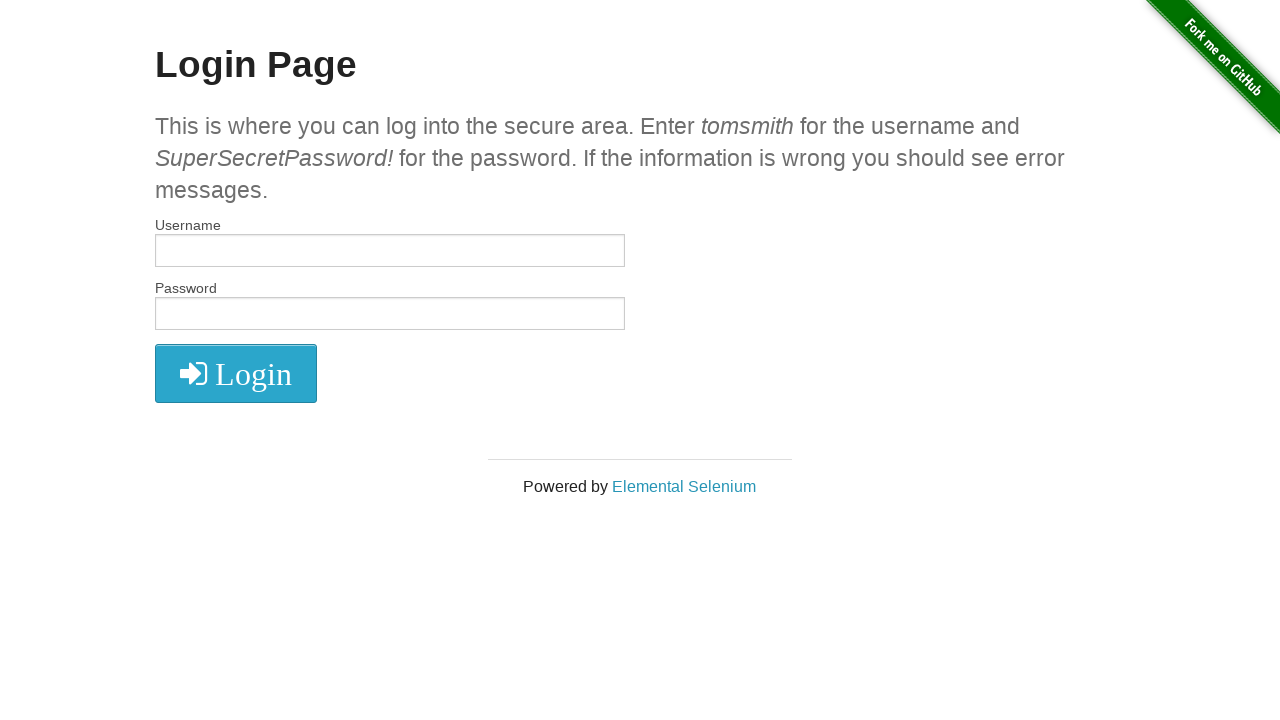